Tests the quote form by entering a username value into the username input field

Starting URL: https://skryabin.com/market/quote.html

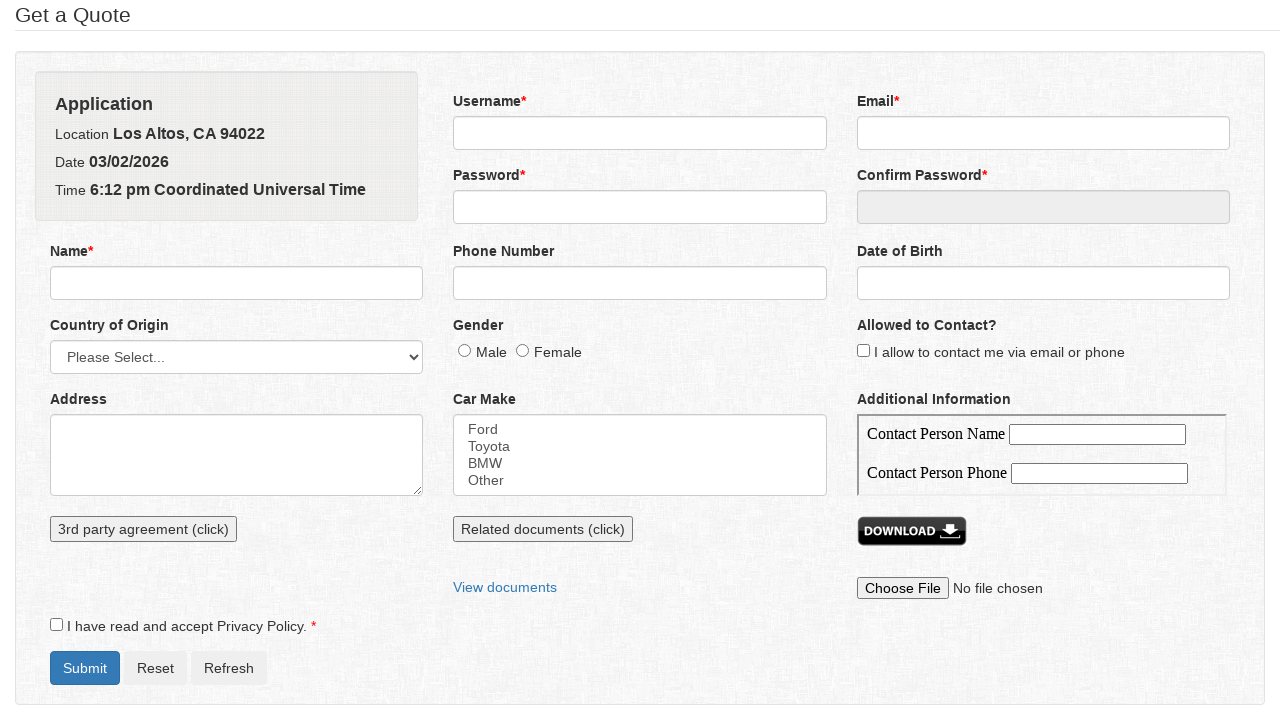

Filled username input field with 'jdoe' on input[name='username']
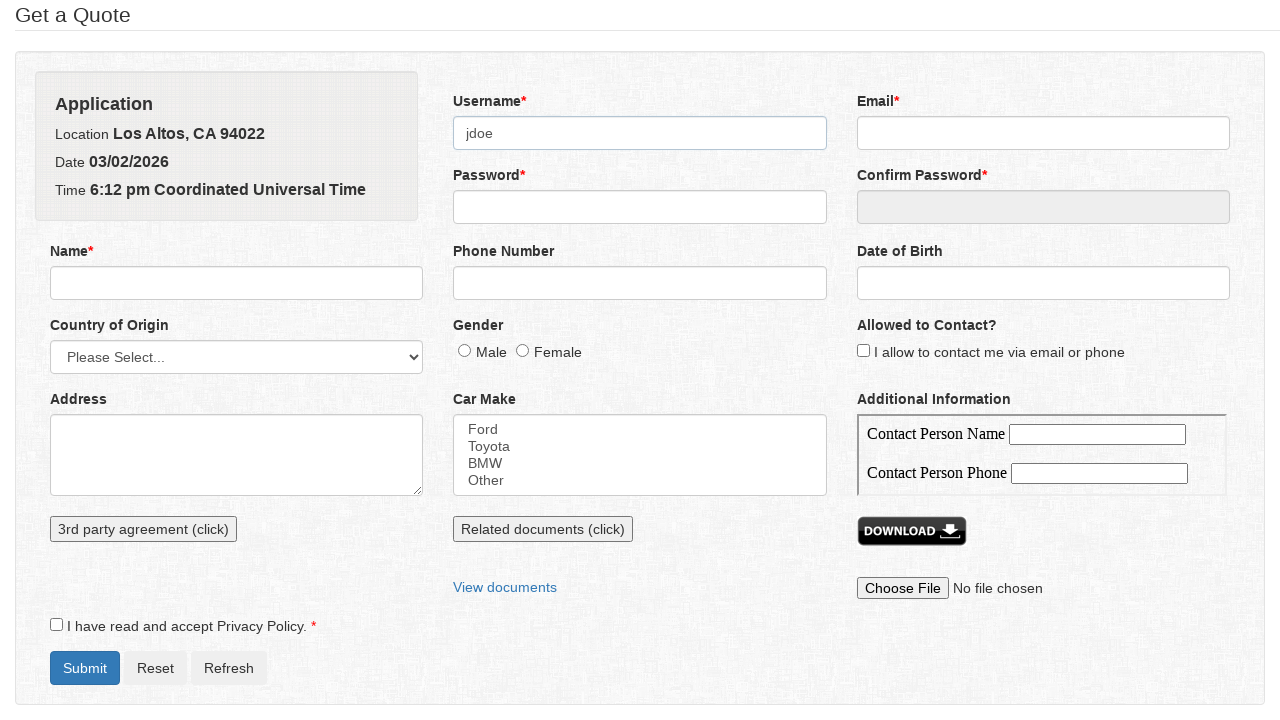

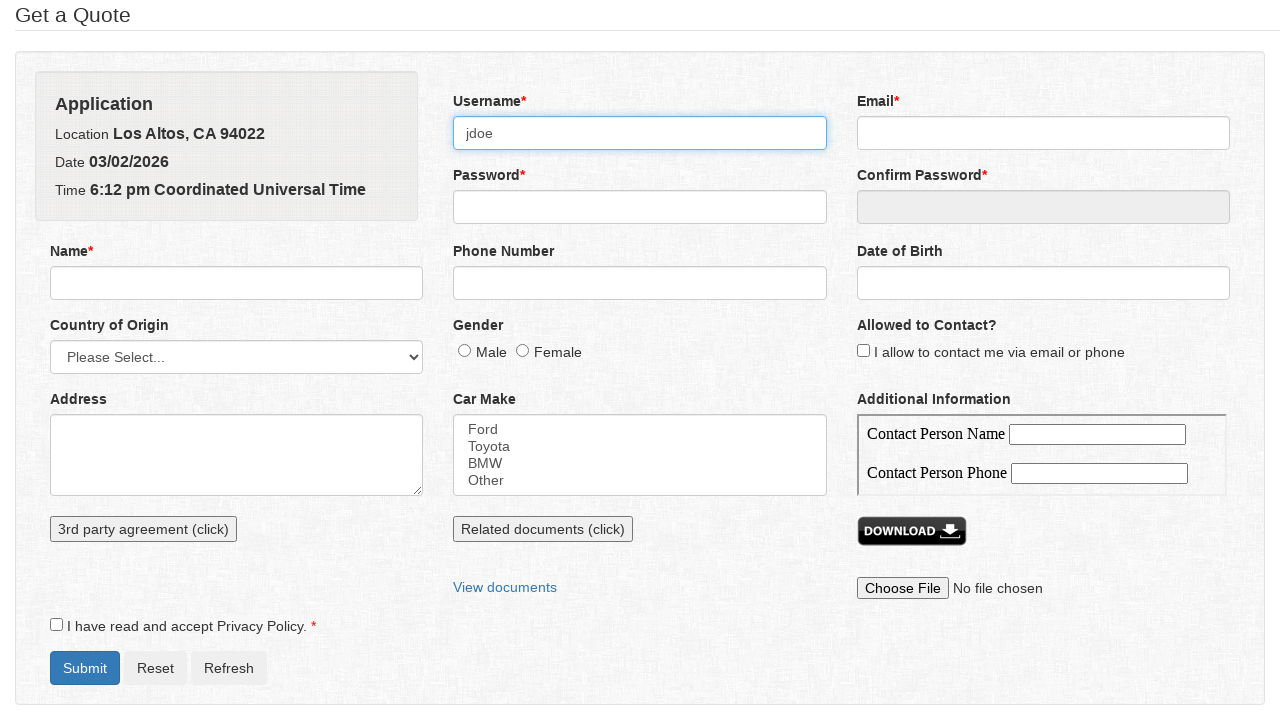